Tests window handling by clicking a link that opens a new browser window, switching to the child window, and verifying that specific content is displayed on the child page.

Starting URL: https://rahulshettyacademy.com/loginpagePractise/

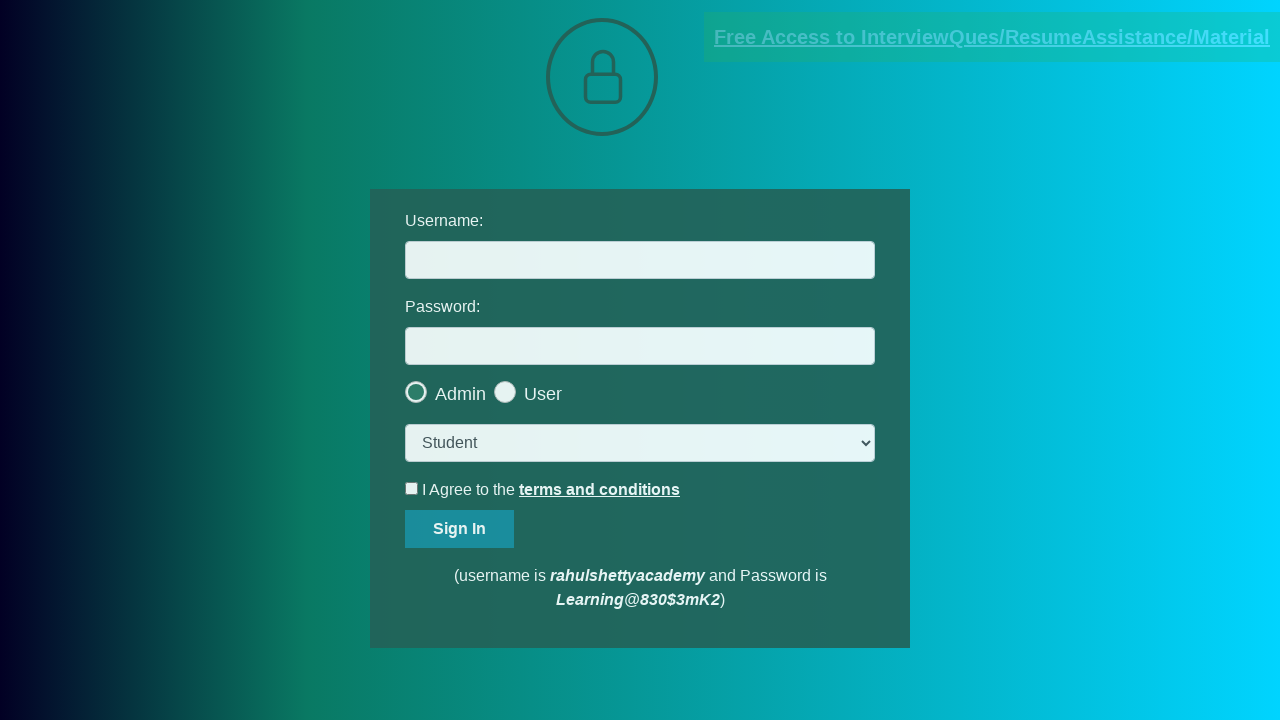

Clicked blinking text link to open new window at (992, 37) on .blinkingText
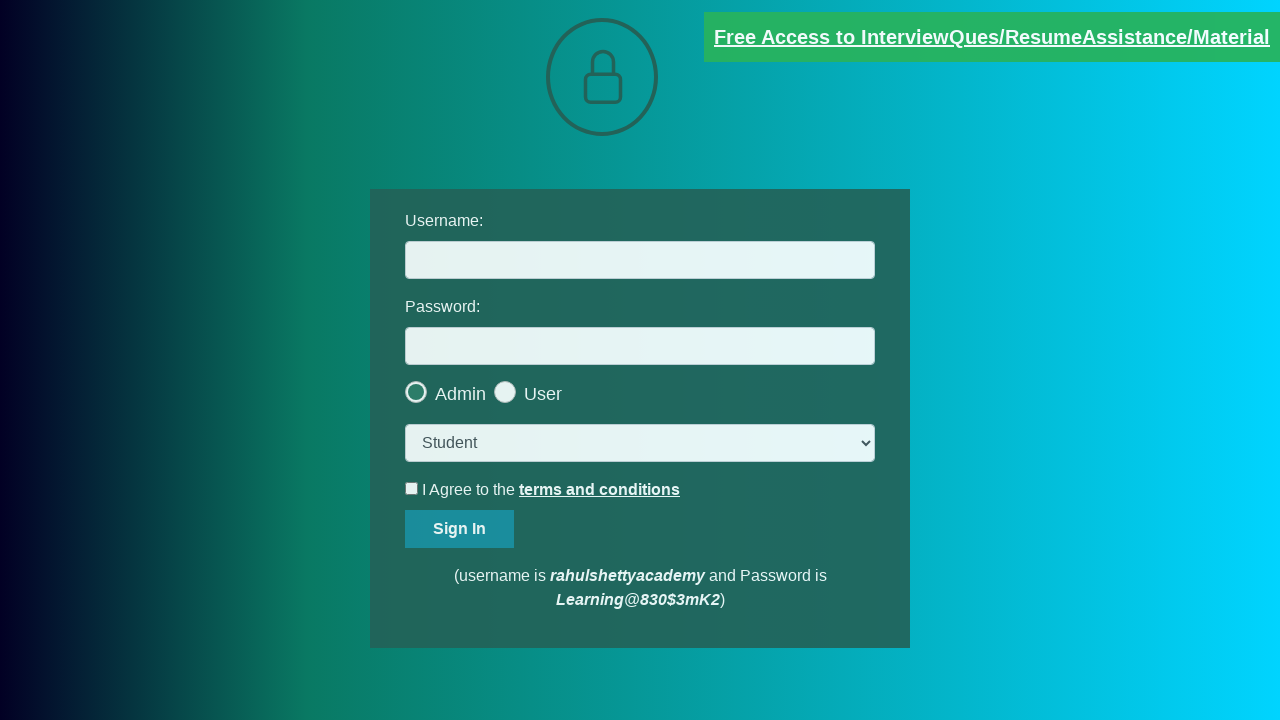

Captured new child window page object
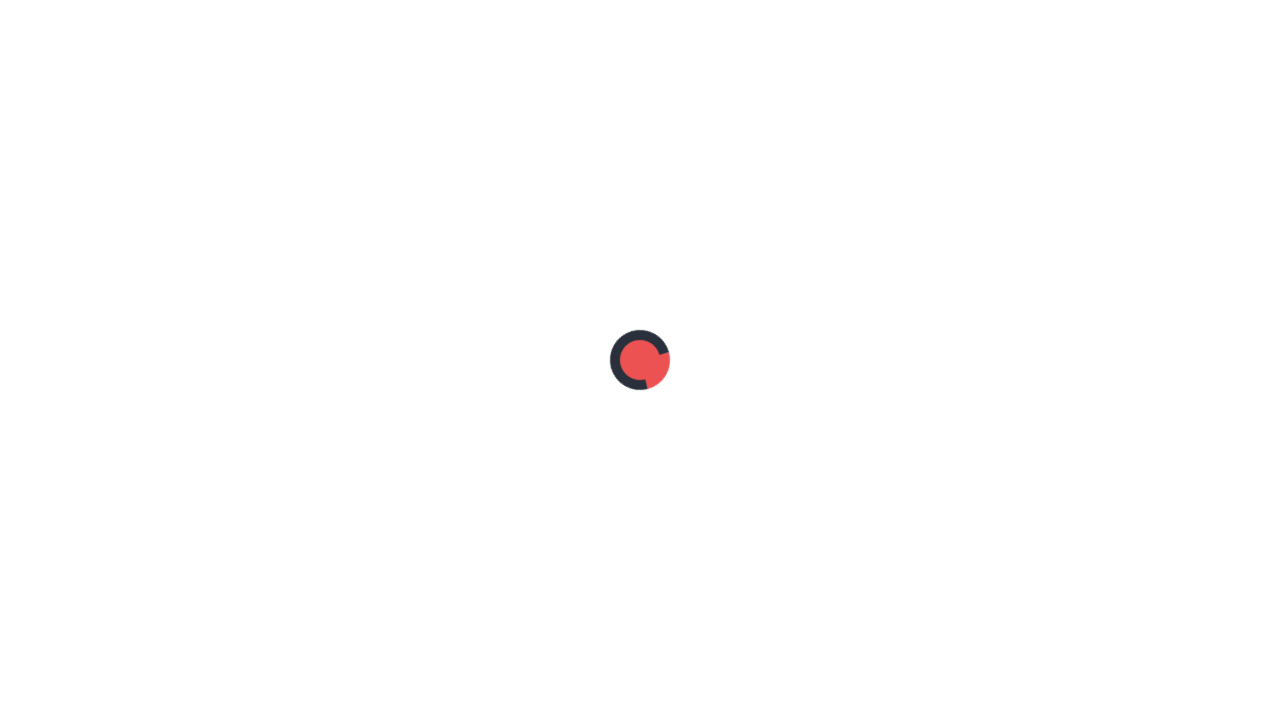

Child window page loaded completely
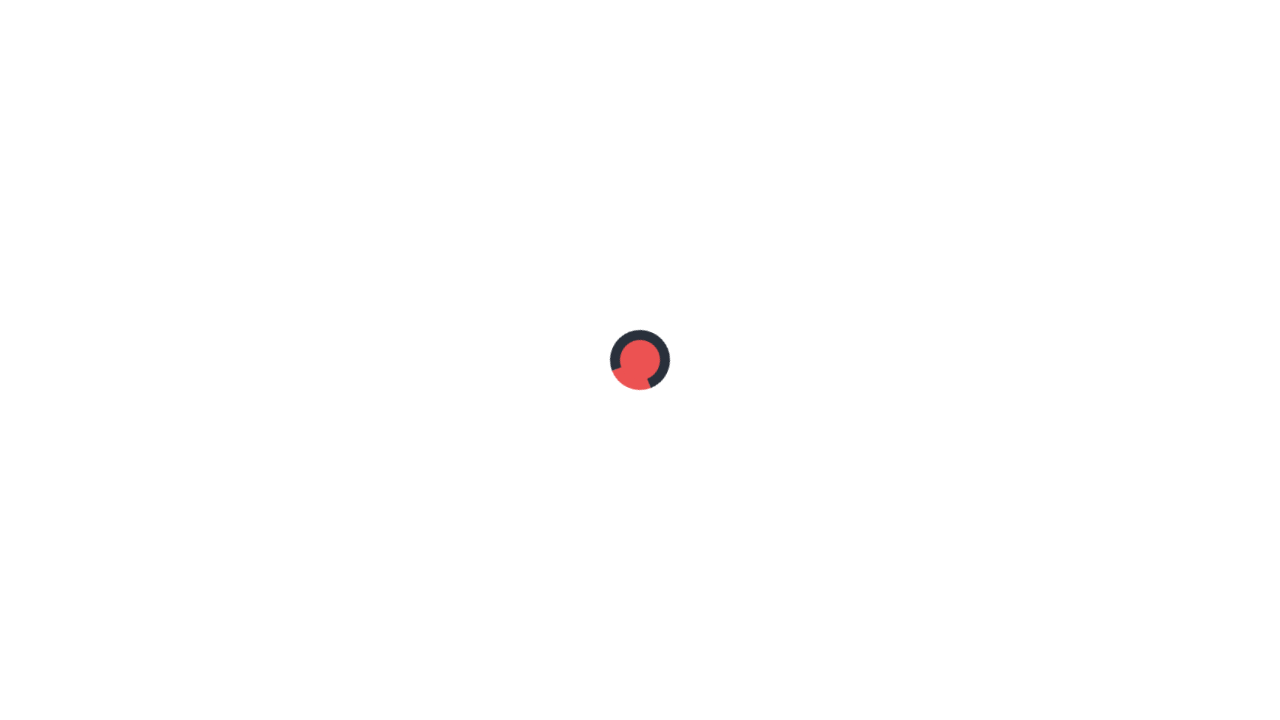

Red paragraph element appeared on child window
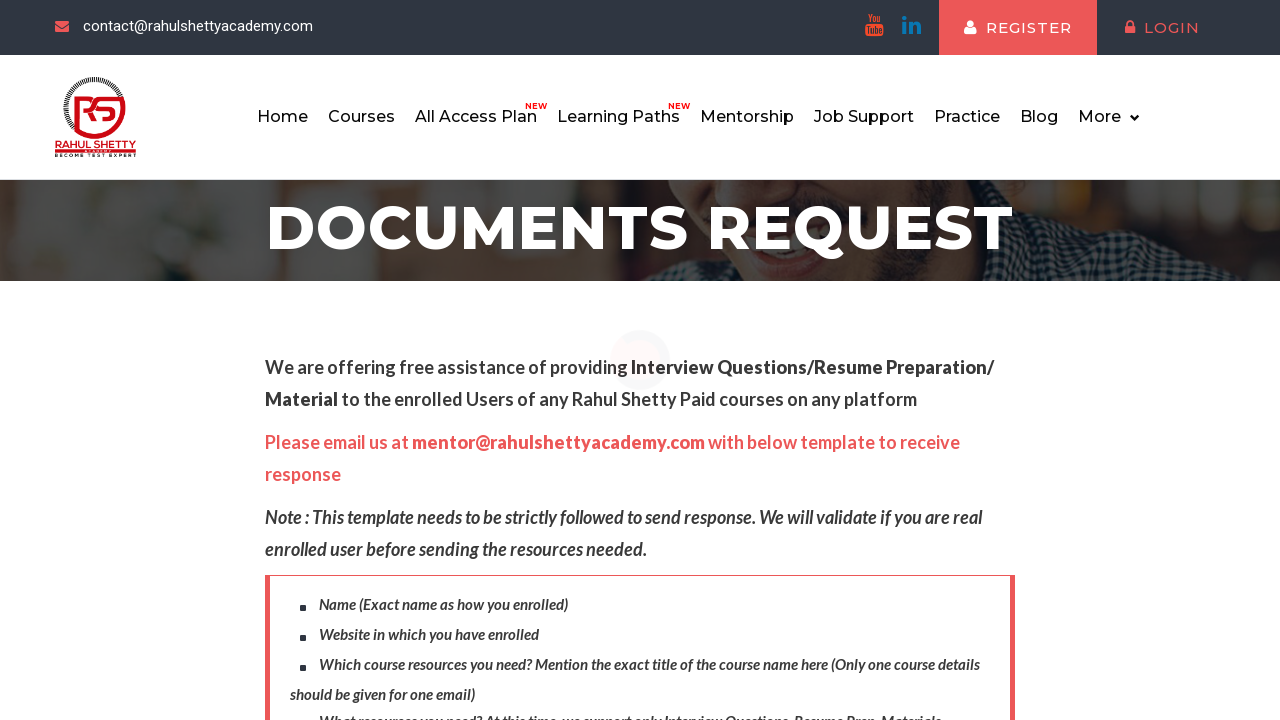

Retrieved red text content from child window: Please email us at mentor@rahulshettyacademy.com with below template to receive response 
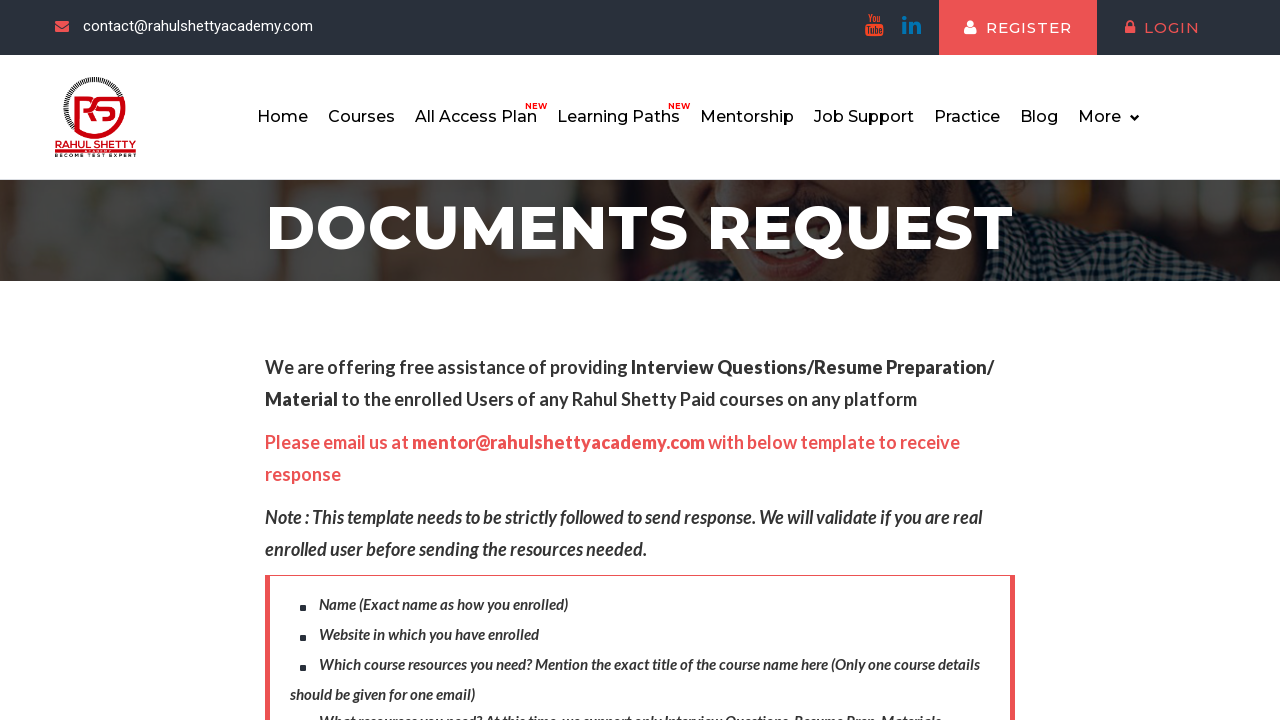

Closed child window
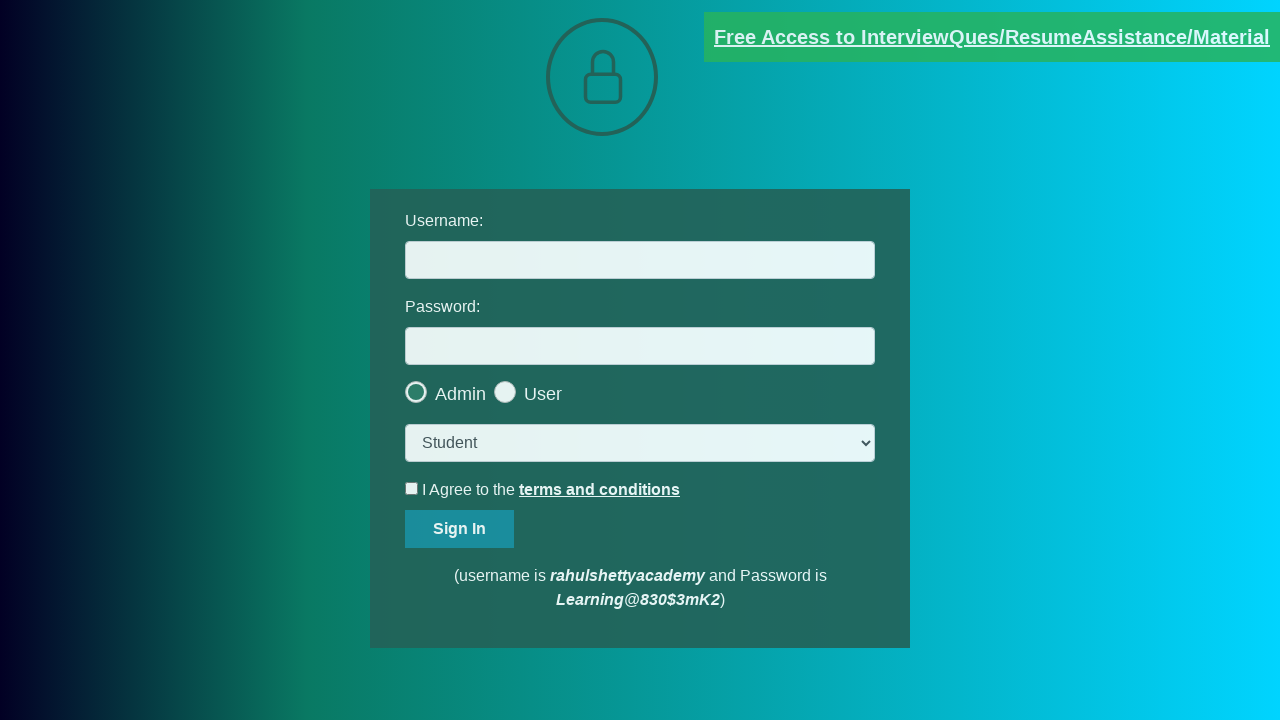

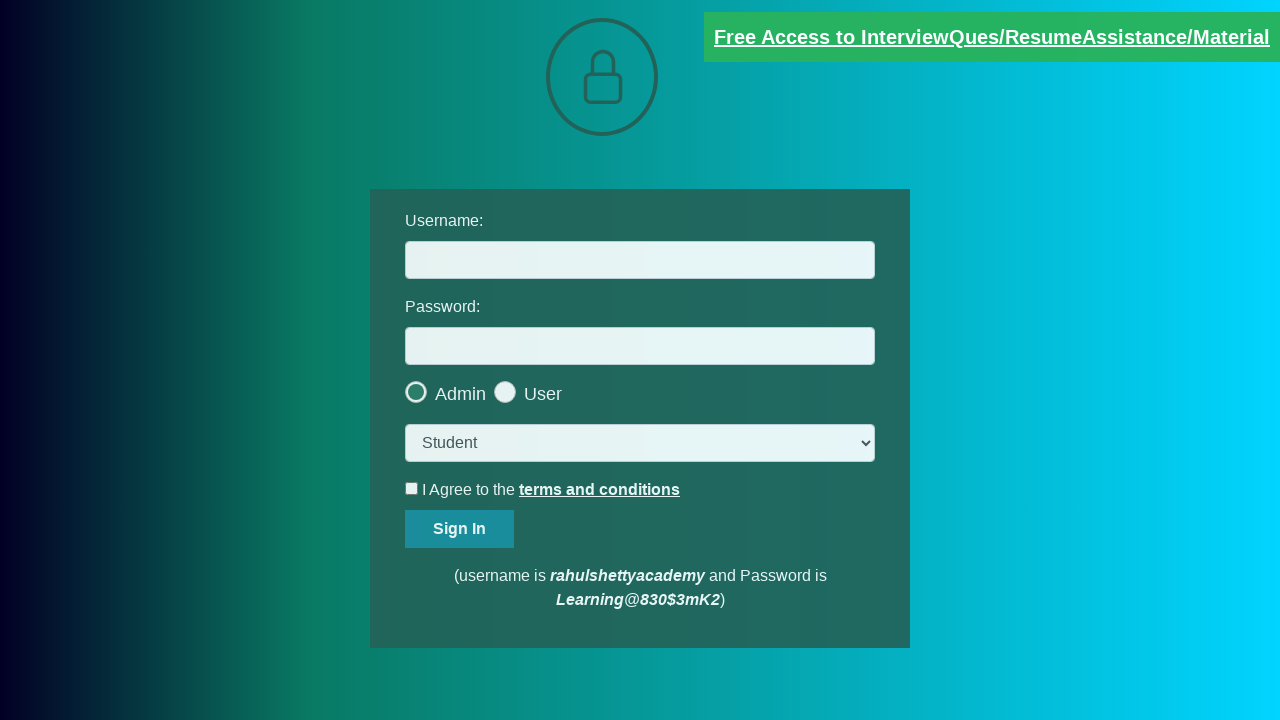